Tests division on a web calculator by clicking 6 / 3 and verifying the result equals 2

Starting URL: https://testpages.eviltester.com/styled/apps/calculator.html

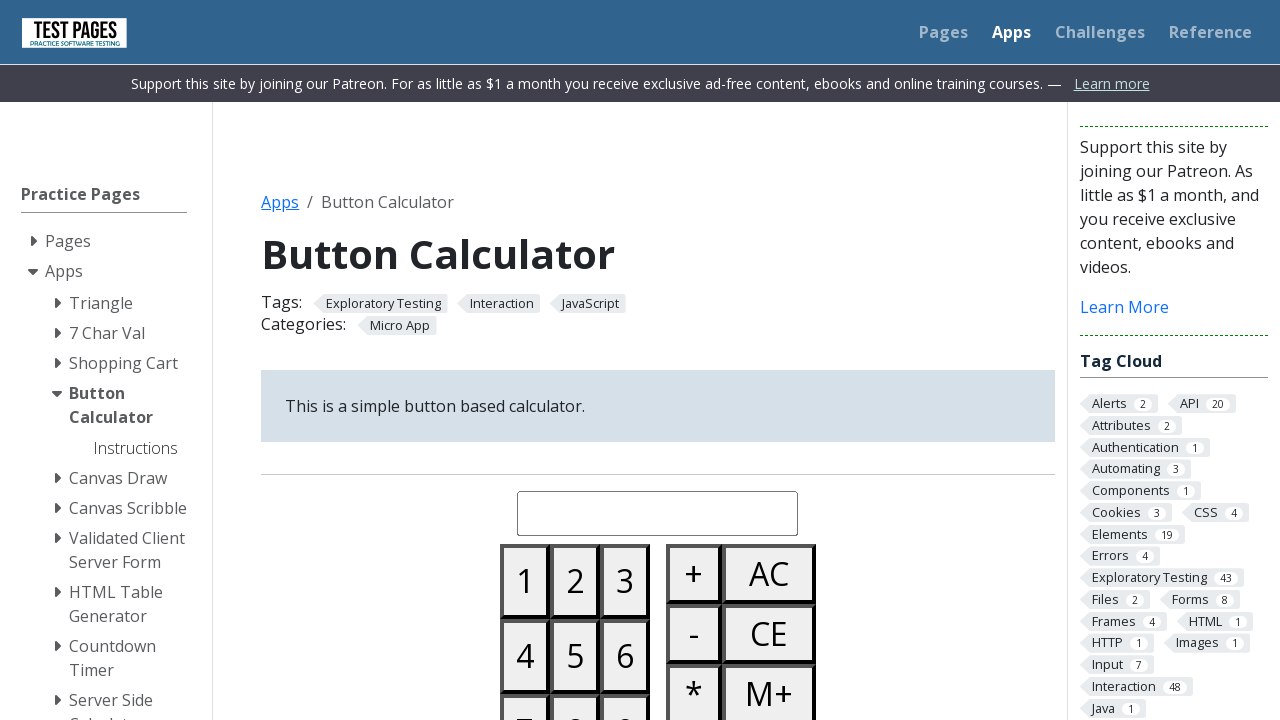

Clicked button 6 at (625, 656) on #button06
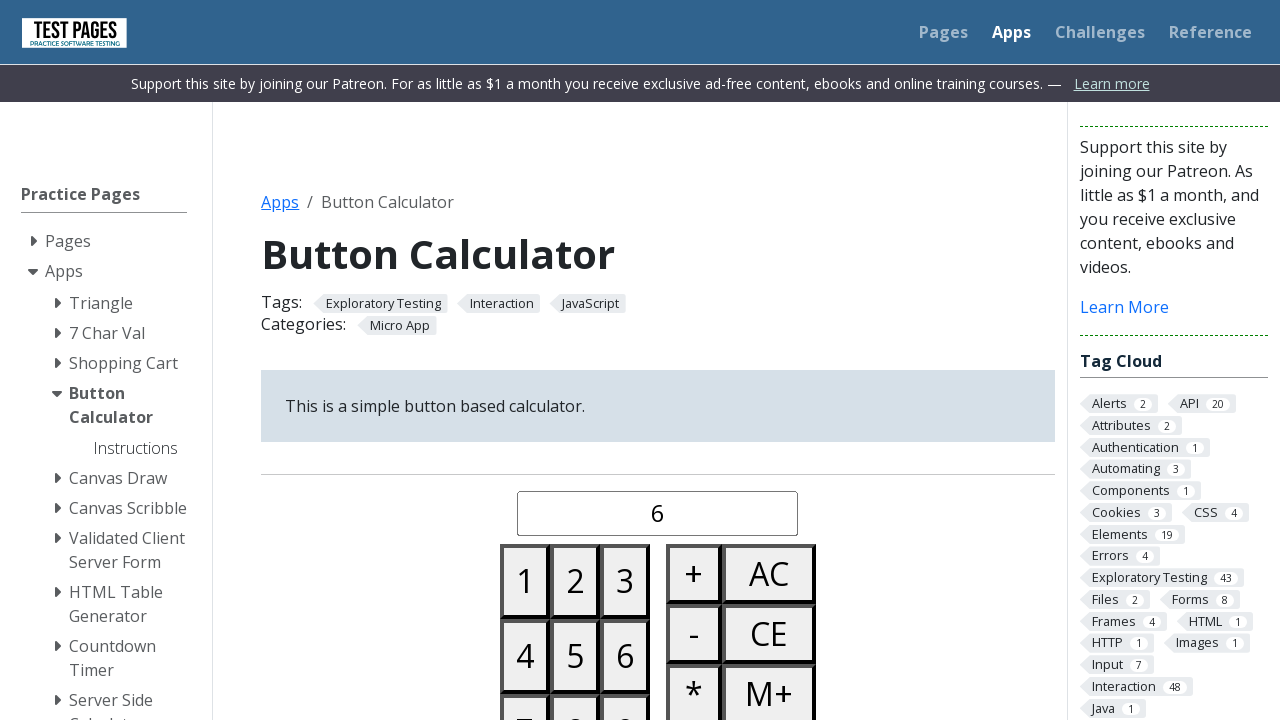

Clicked divide button at (694, 360) on #buttondivide
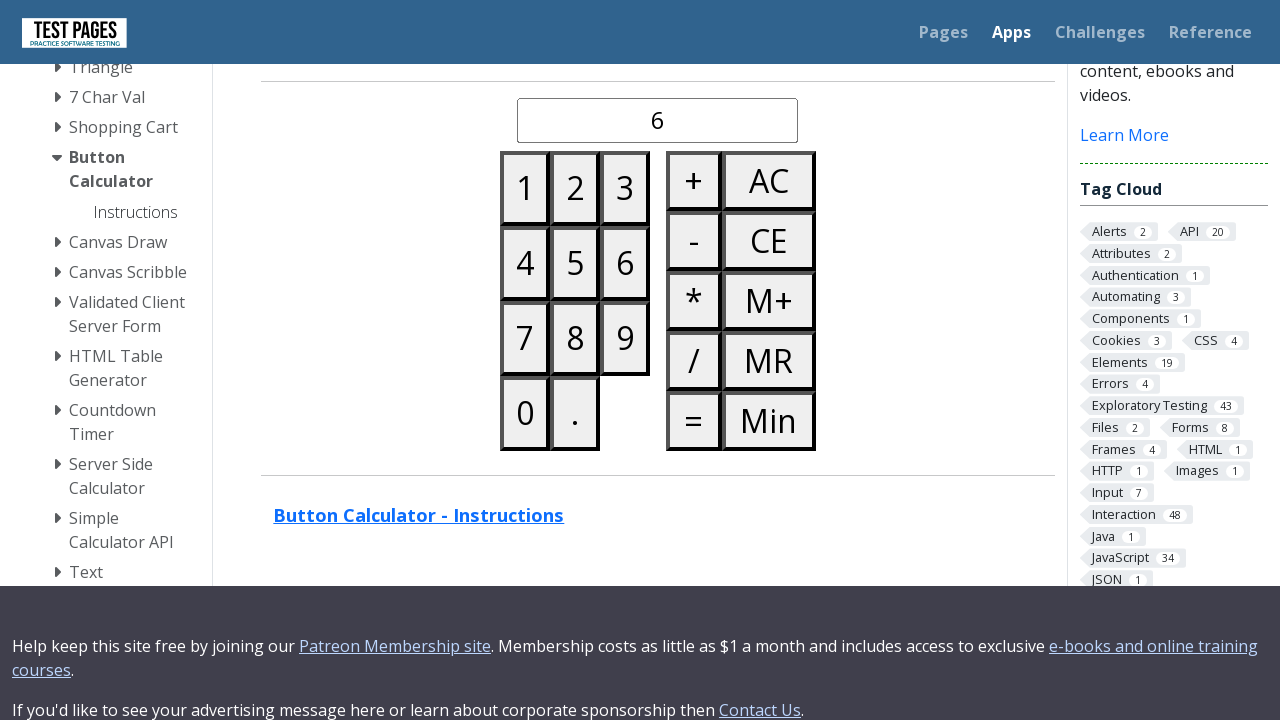

Clicked button 3 at (625, 188) on #button03
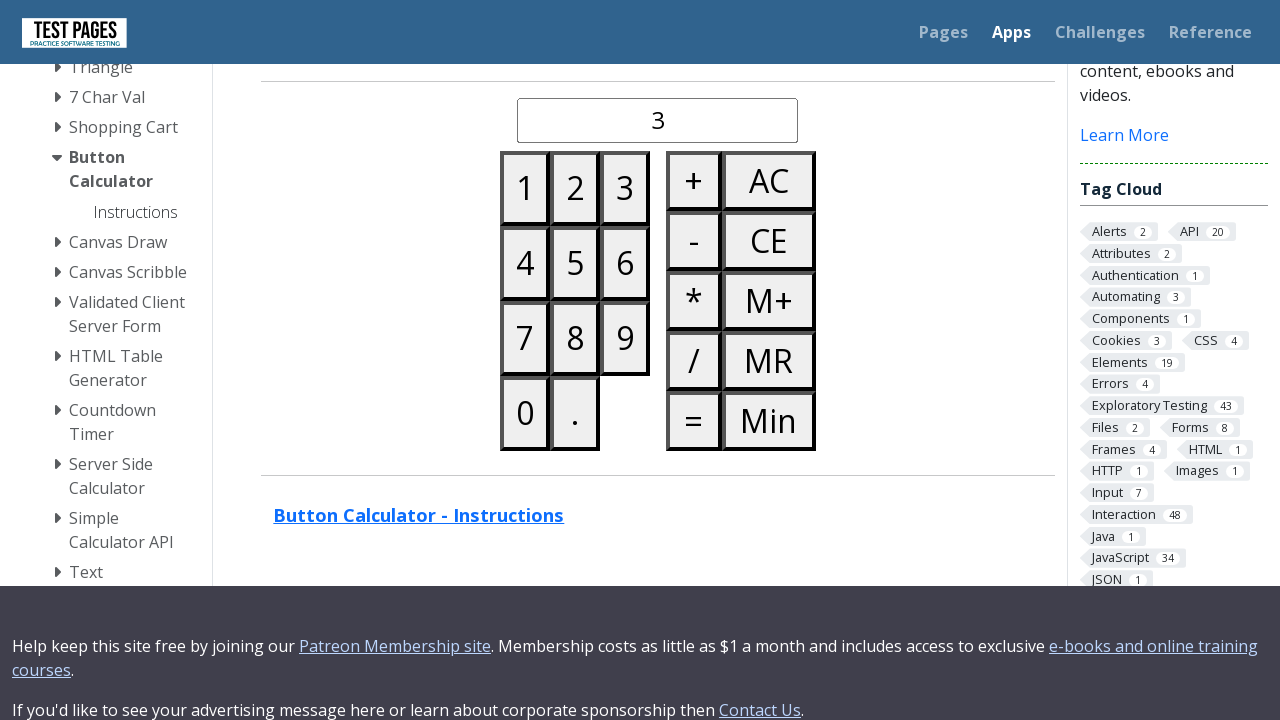

Clicked equals button at (694, 420) on #buttonequals
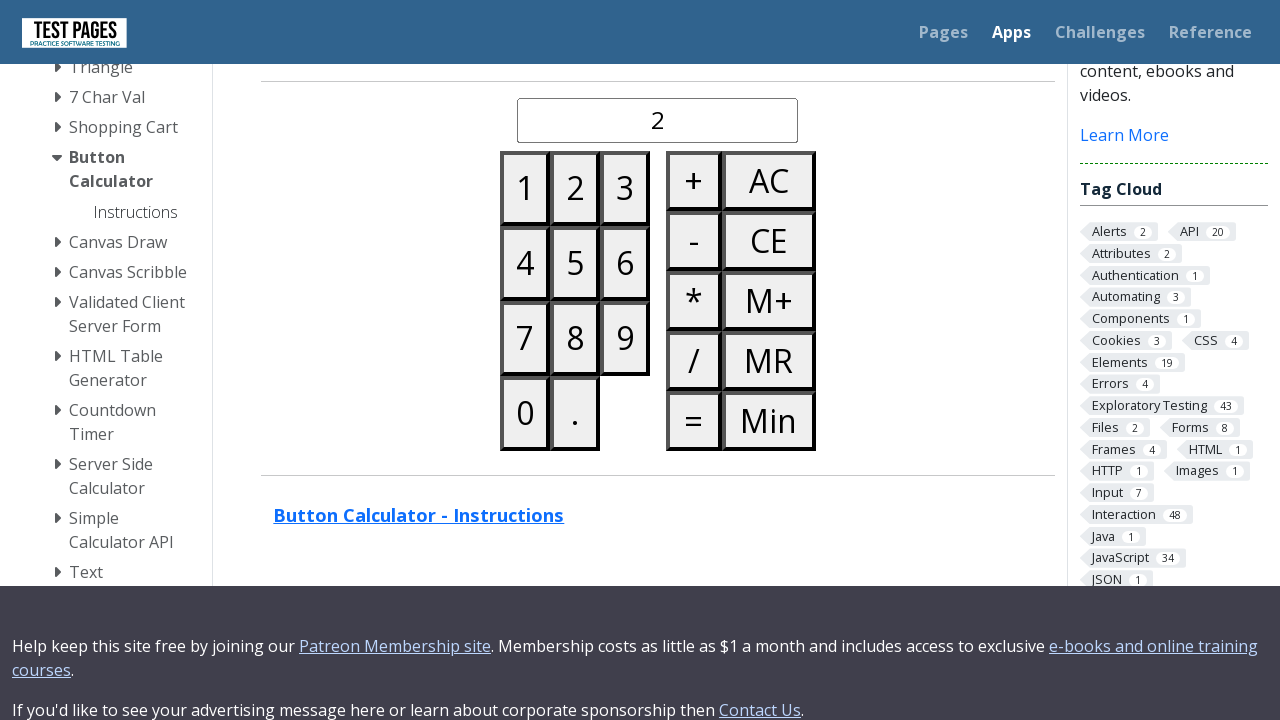

Waited for calculated display to appear
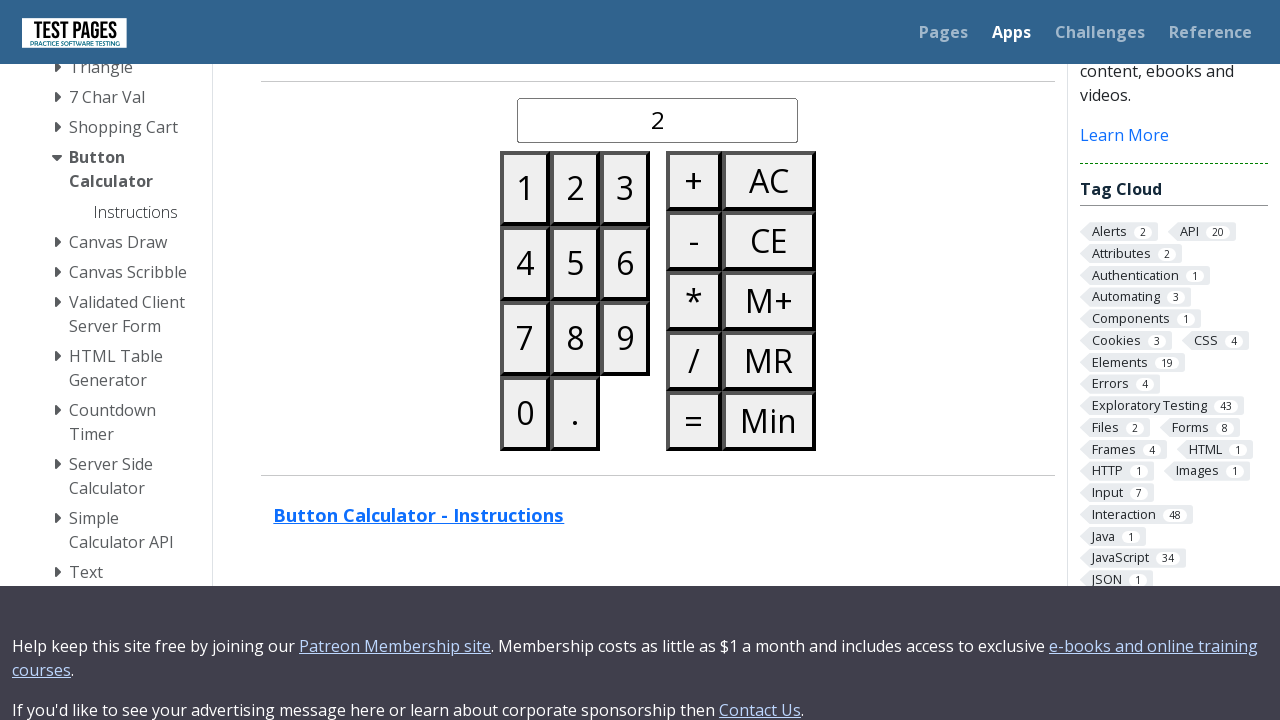

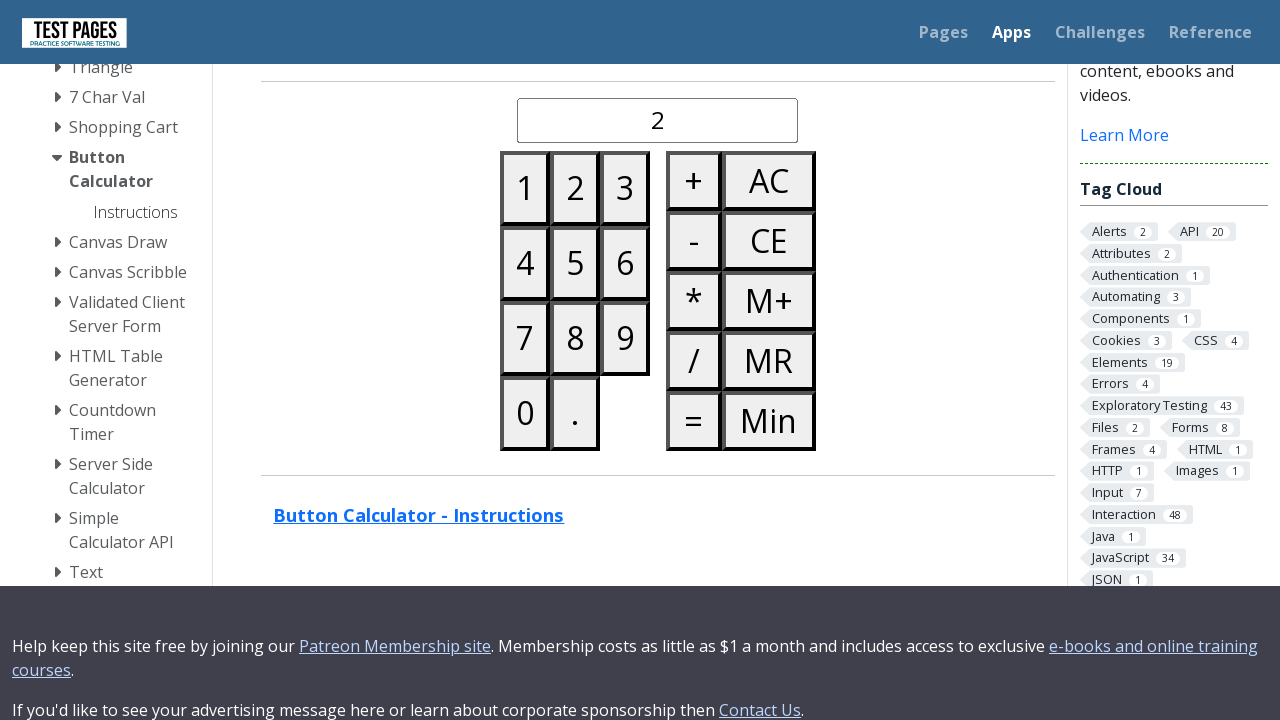